Selects an option from a dropdown menu

Starting URL: https://the-internet.herokuapp.com/dropdown

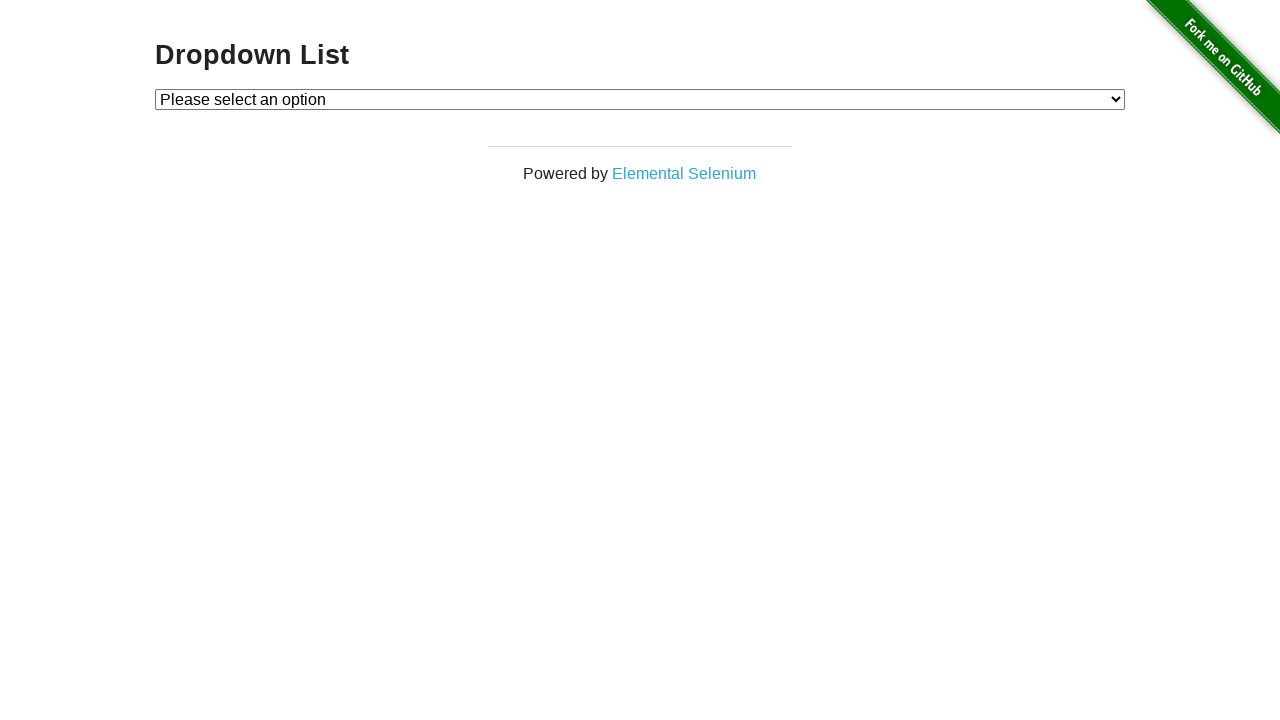

Navigated to dropdown page
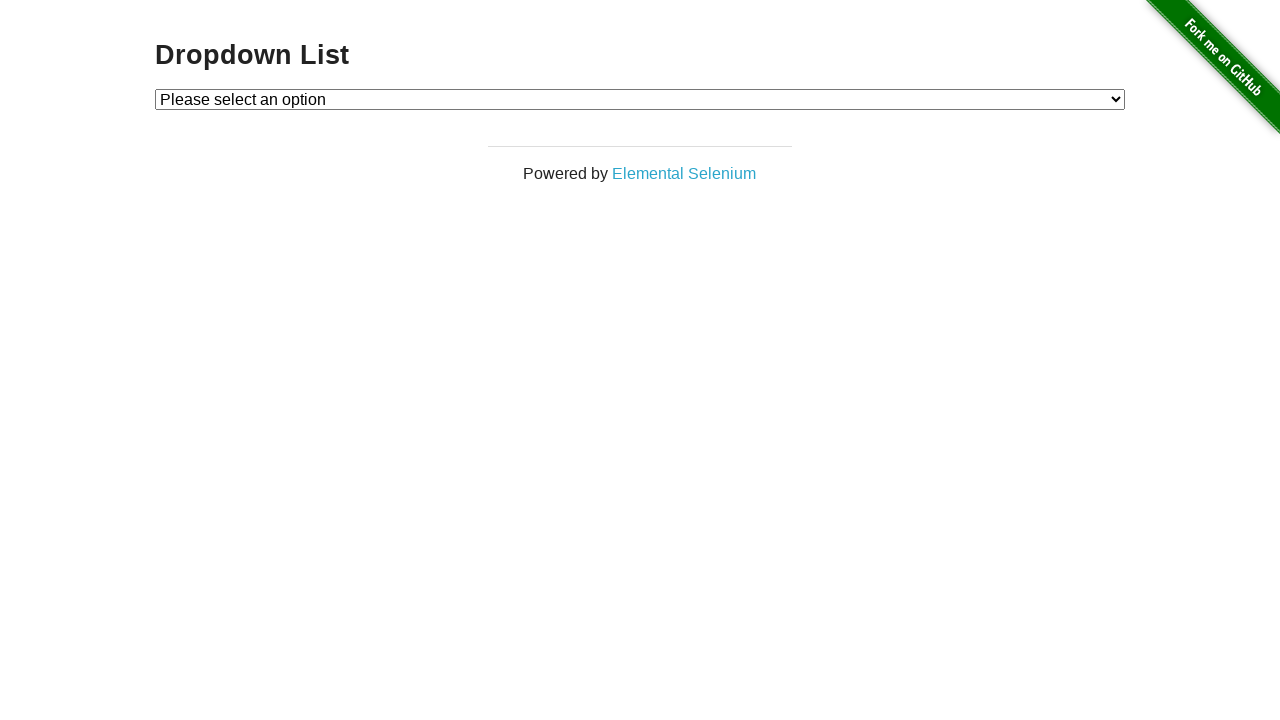

Selected 'Option 2' from dropdown menu on #dropdown
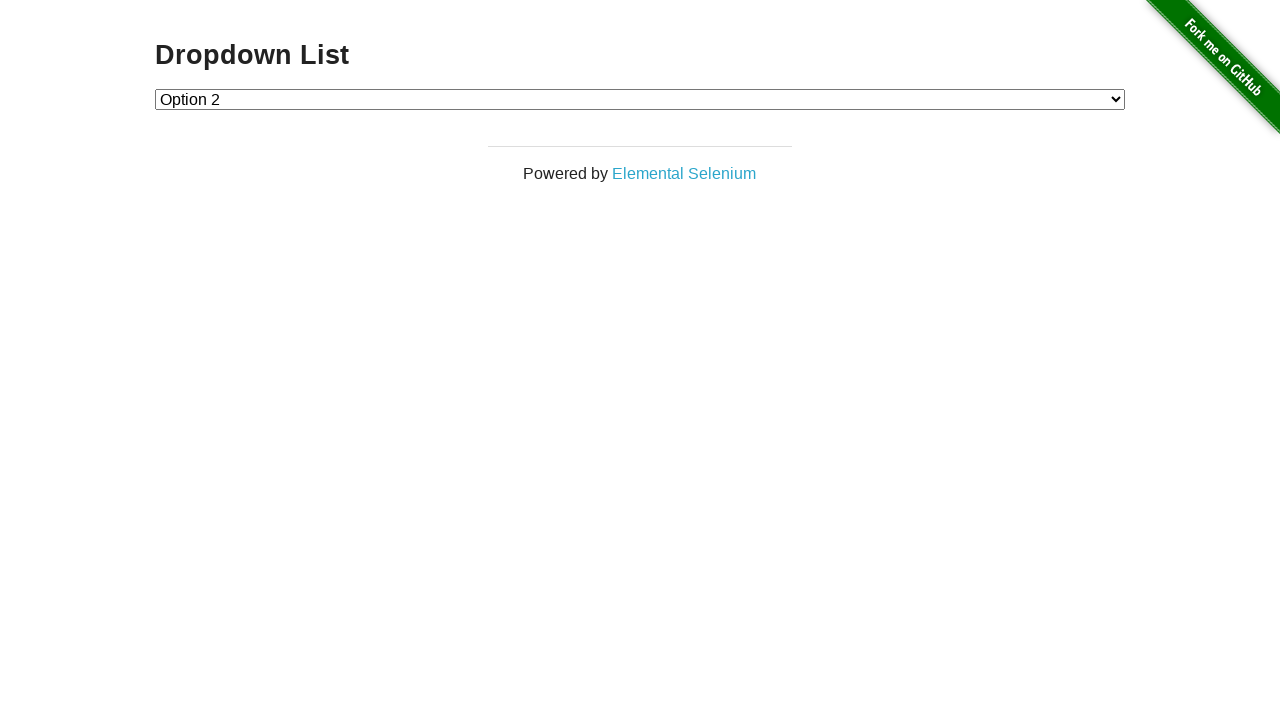

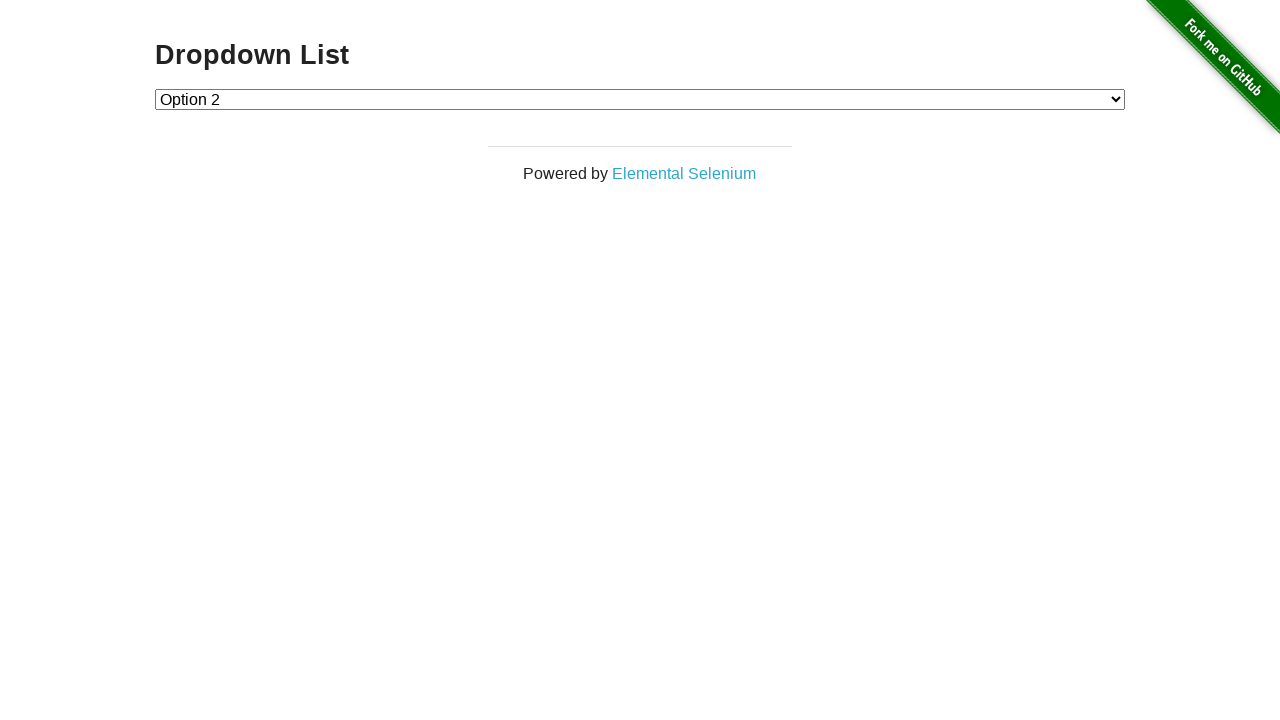